Selects 'JavaScript API' from the preferred interface dropdown

Starting URL: https://devexpress.github.io/testcafe/example/

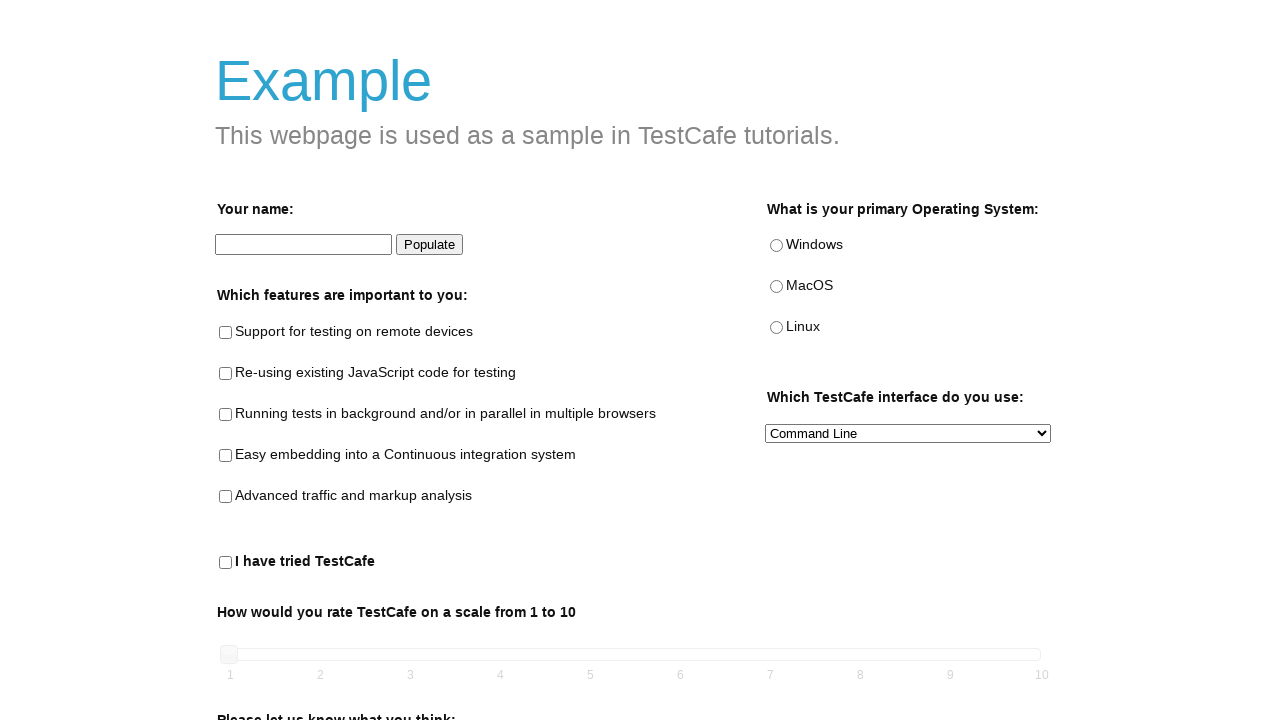

Selected 'JavaScript API' from the preferred interface dropdown on internal:testid=[data-testid="preferred-interface-select"s]
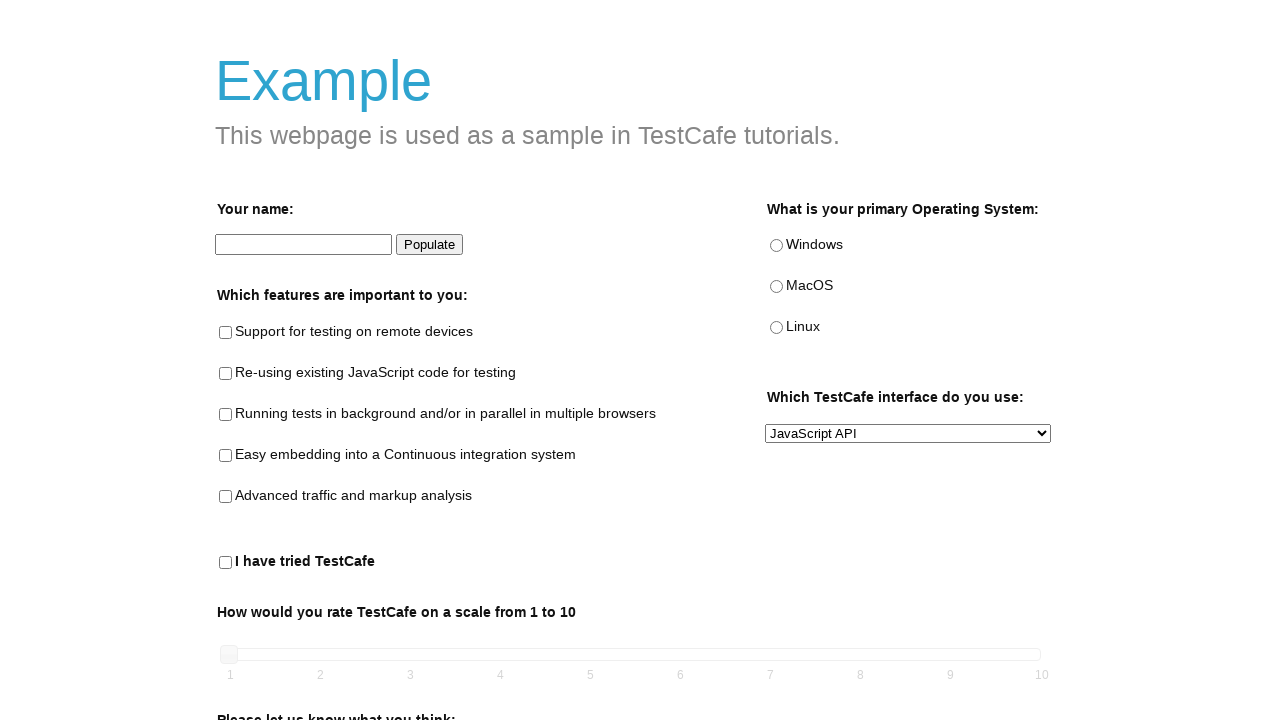

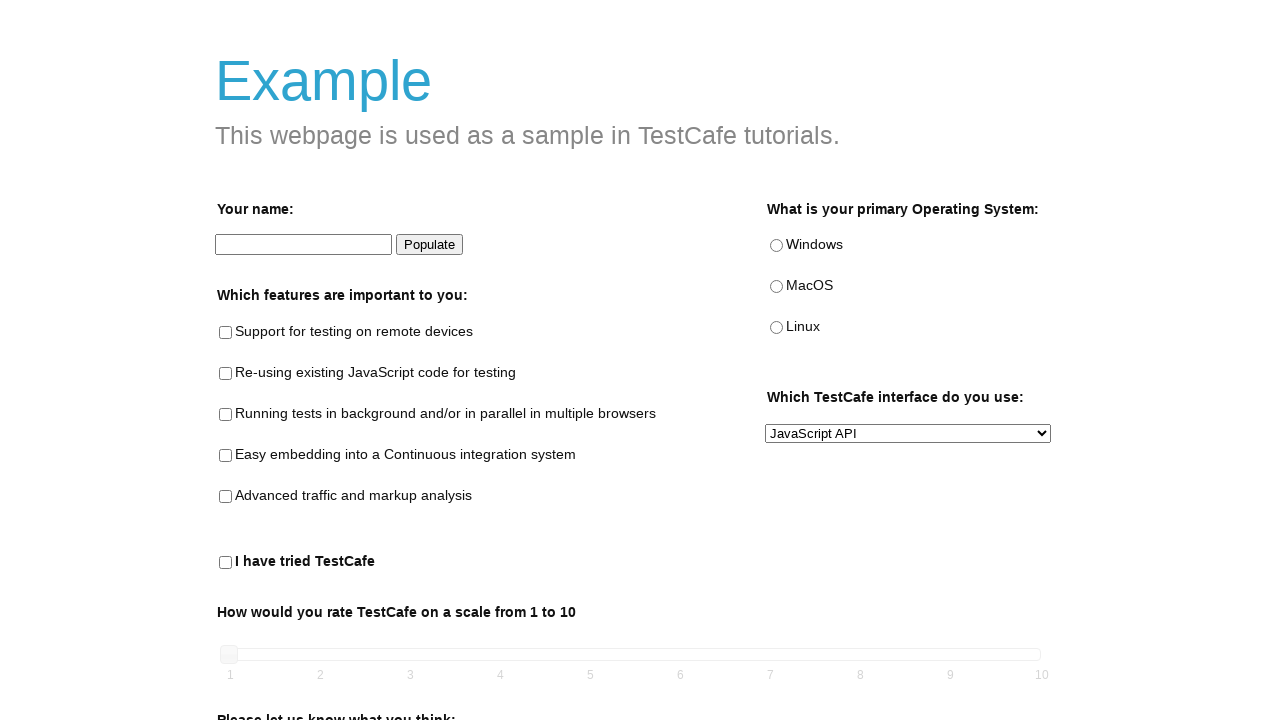